Tests a web form by filling a text input field with "Selenium" and clicking the submit button, then verifies the success message "Received!" is displayed.

Starting URL: https://www.selenium.dev/selenium/web/web-form.html

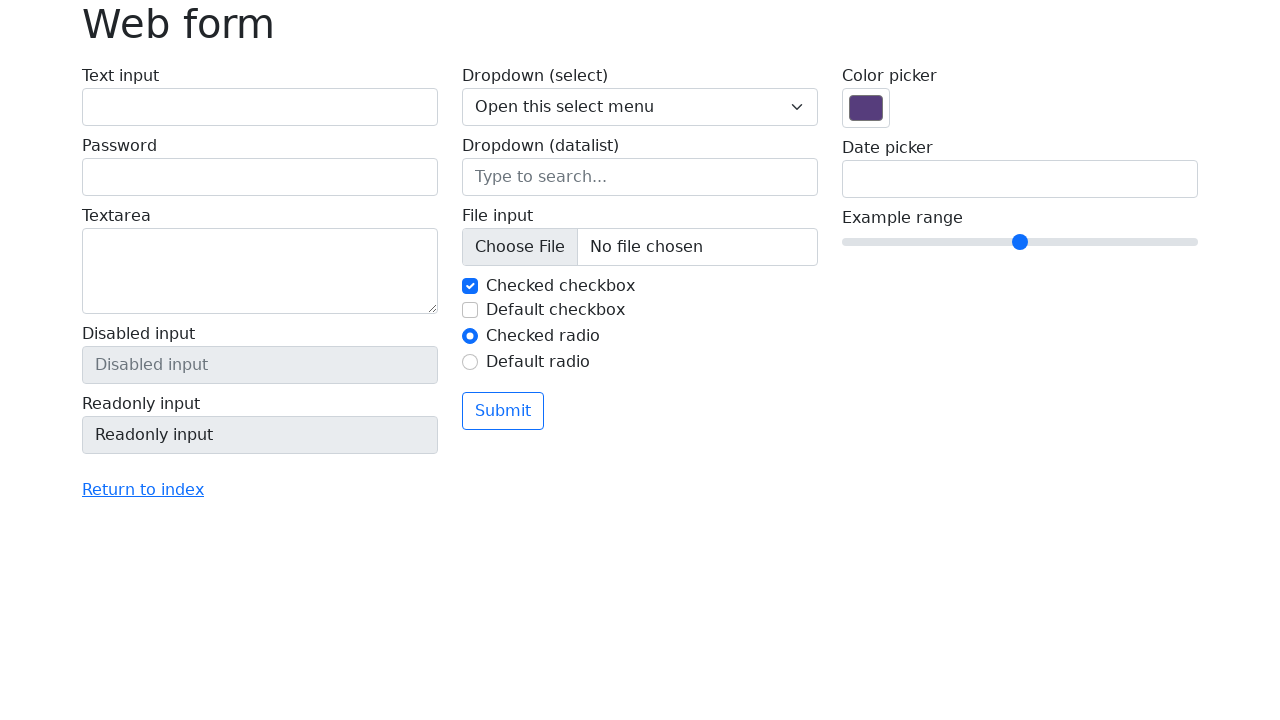

Verified page title is 'Web form'
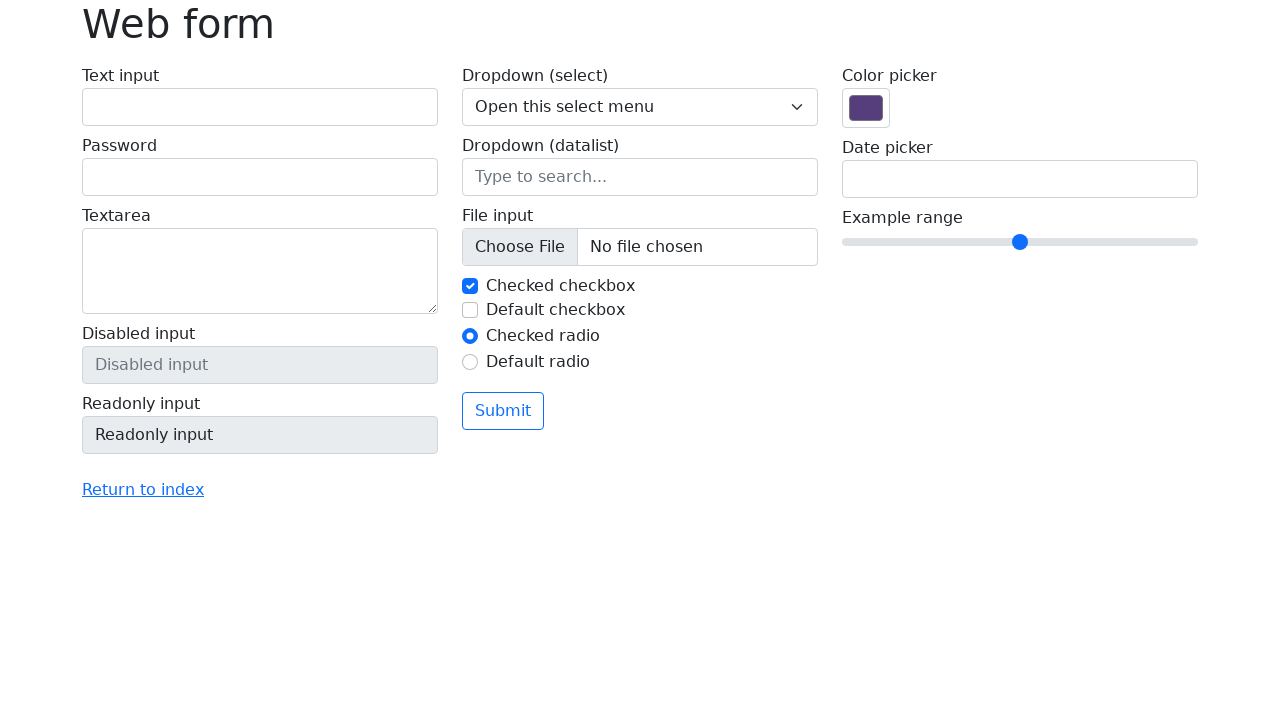

Text input field appeared and became visible
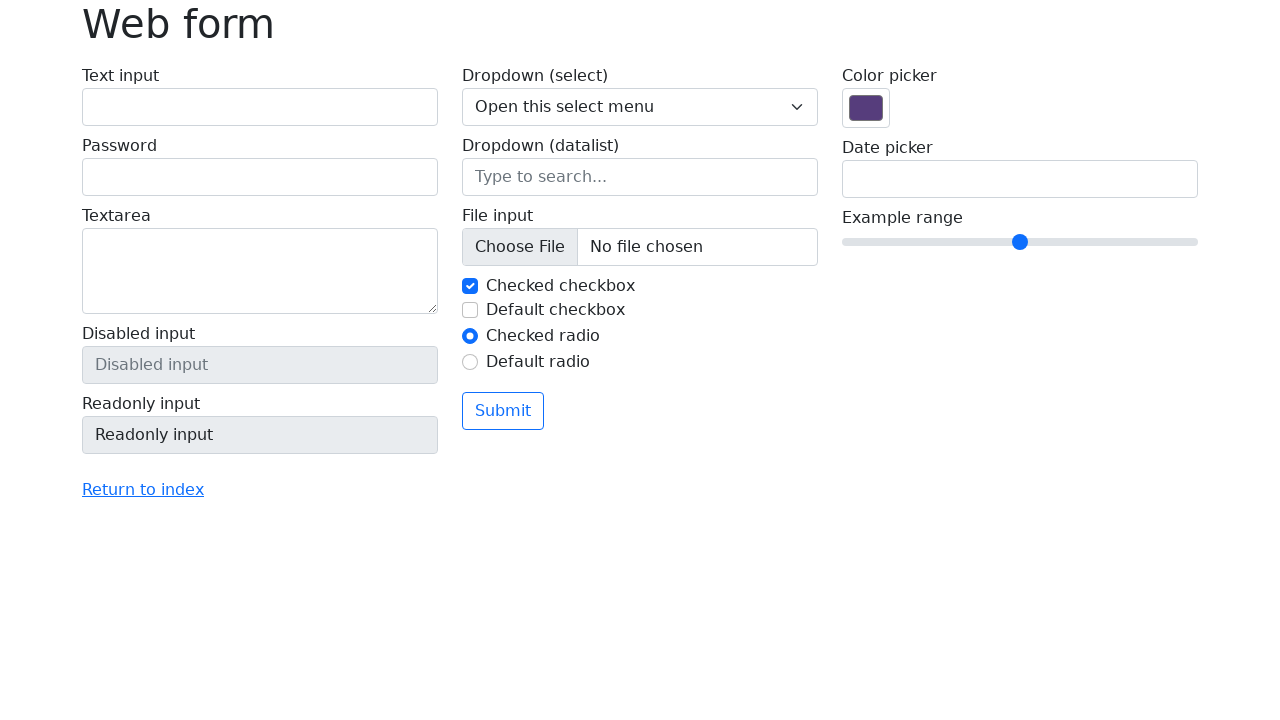

Filled text input field with 'Selenium'
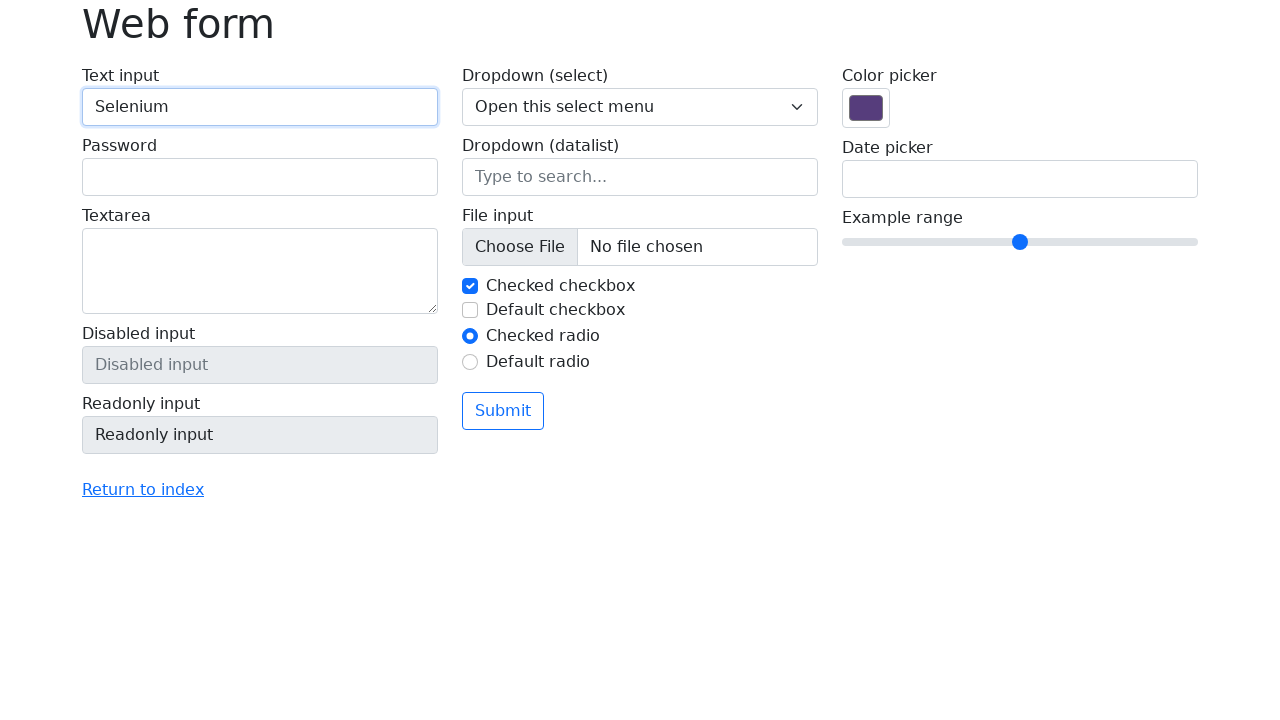

Clicked the submit button at (503, 411) on button
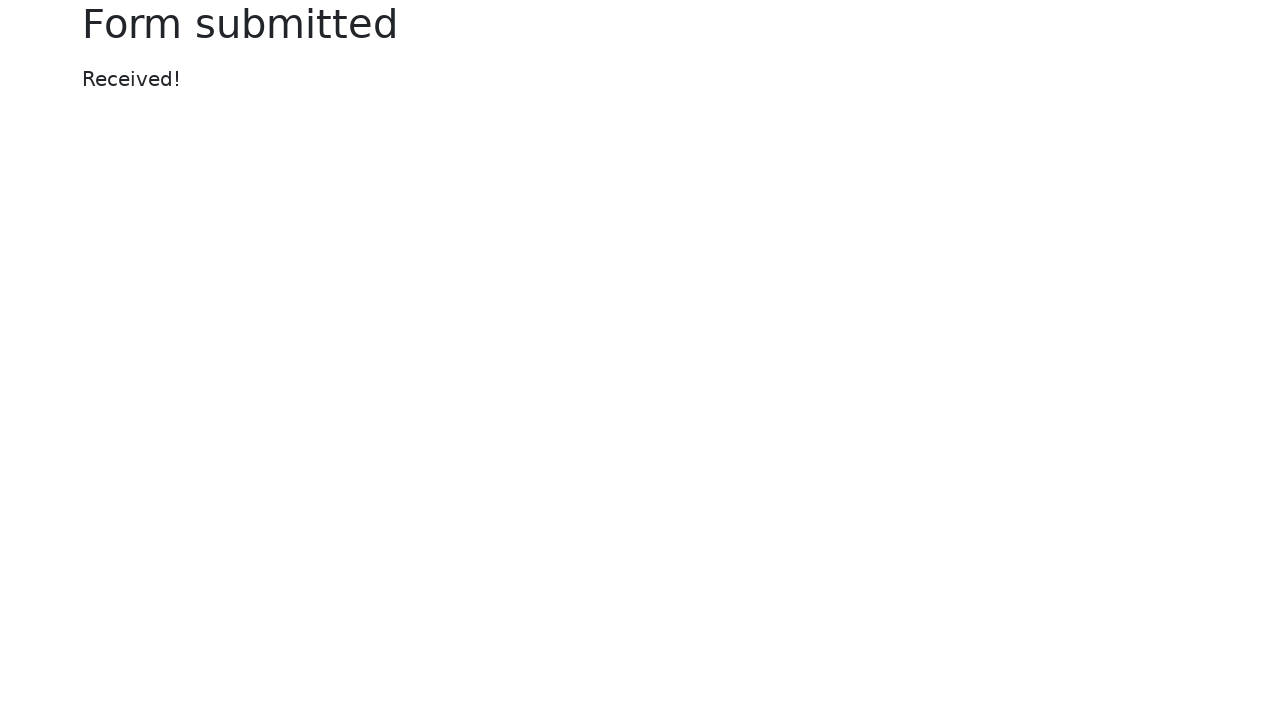

Verified success message 'Received!' is displayed
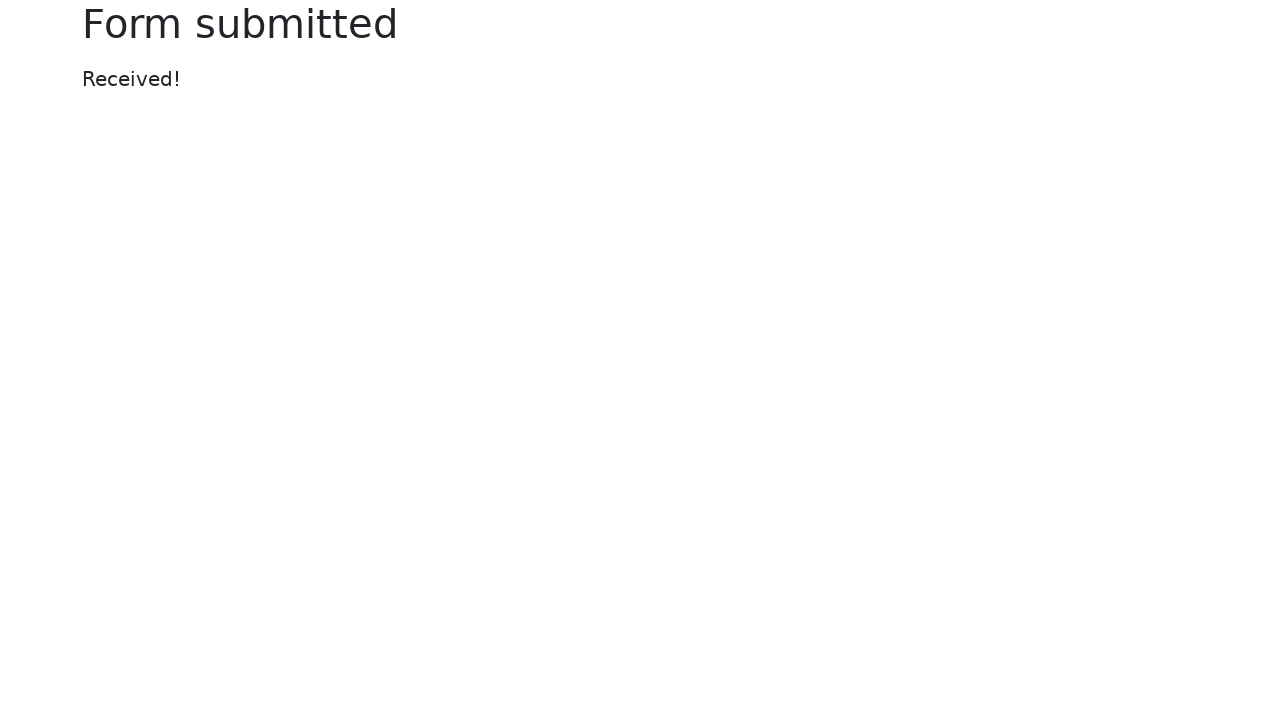

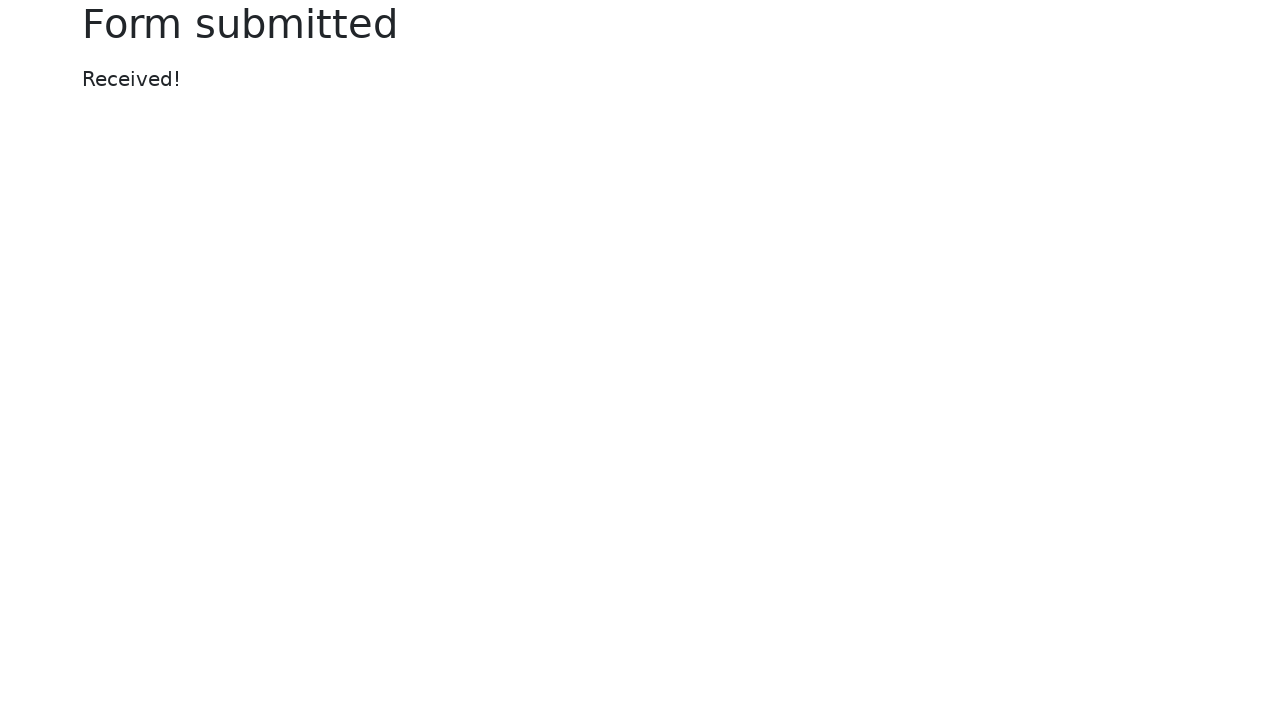